Tests that other controls are hidden when editing a todo item

Starting URL: https://demo.playwright.dev/todomvc

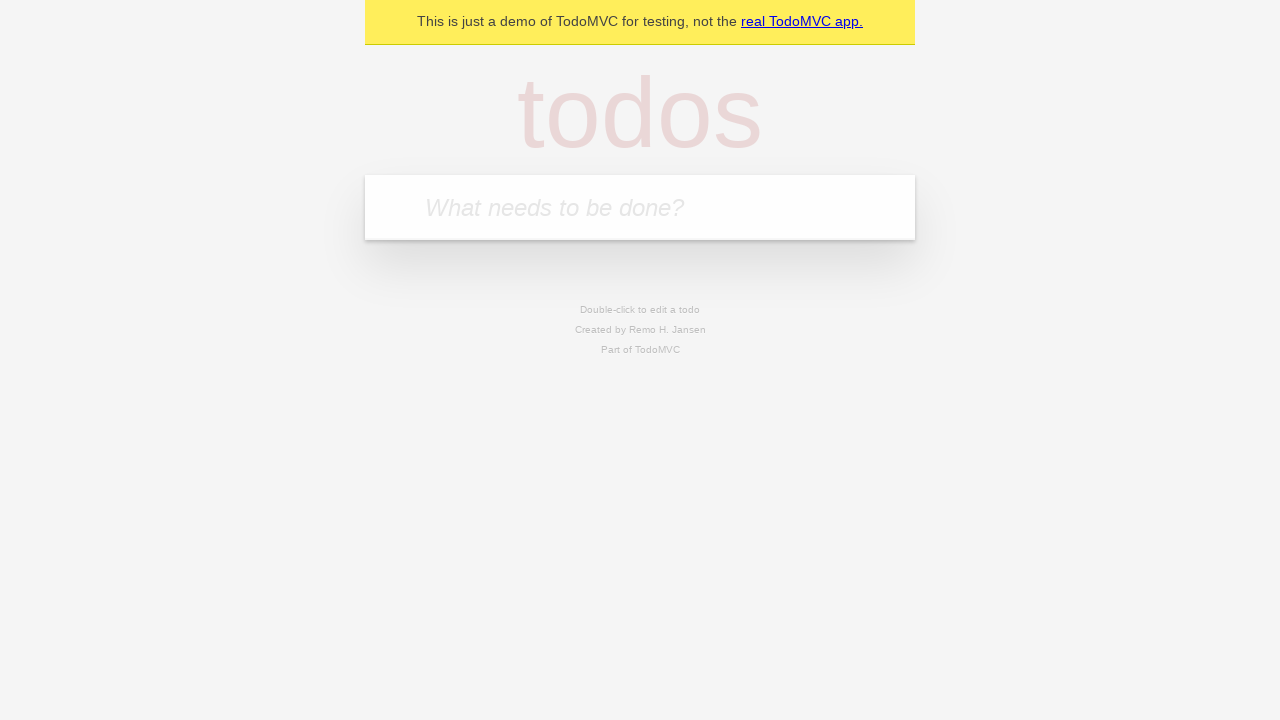

Filled todo input with 'buy some cheese' on internal:attr=[placeholder="What needs to be done?"i]
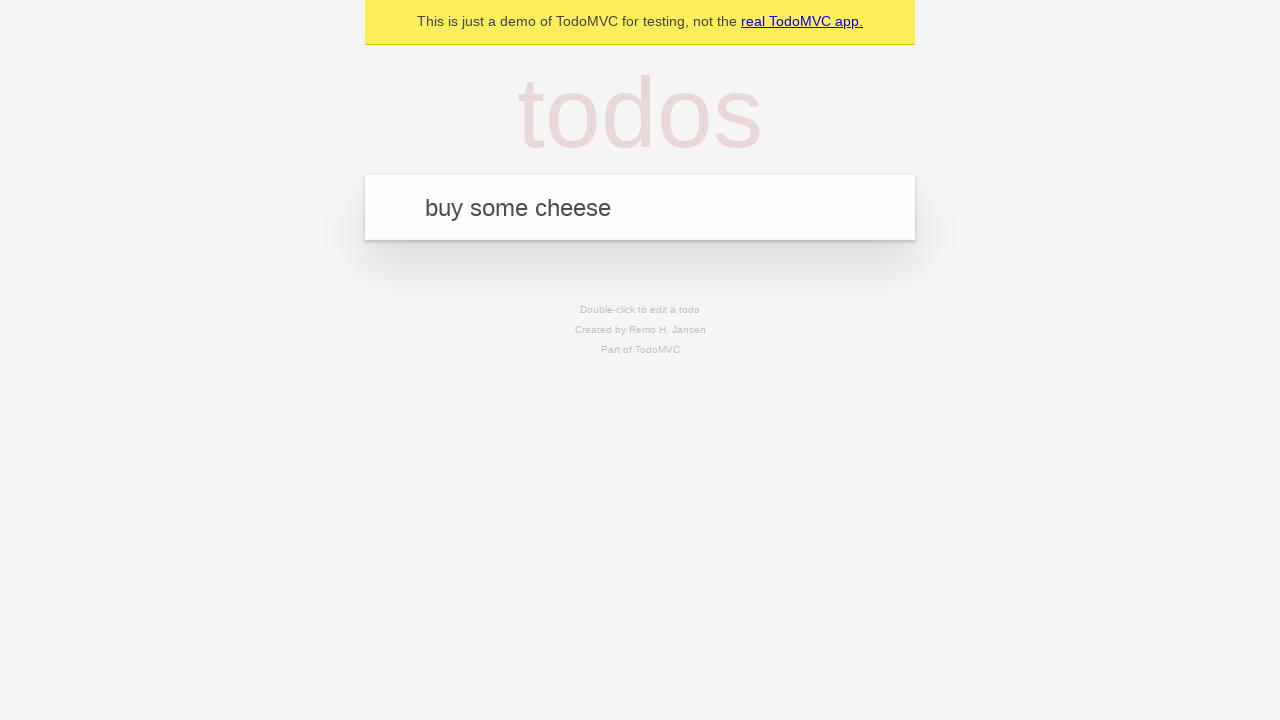

Pressed Enter to add first todo item on internal:attr=[placeholder="What needs to be done?"i]
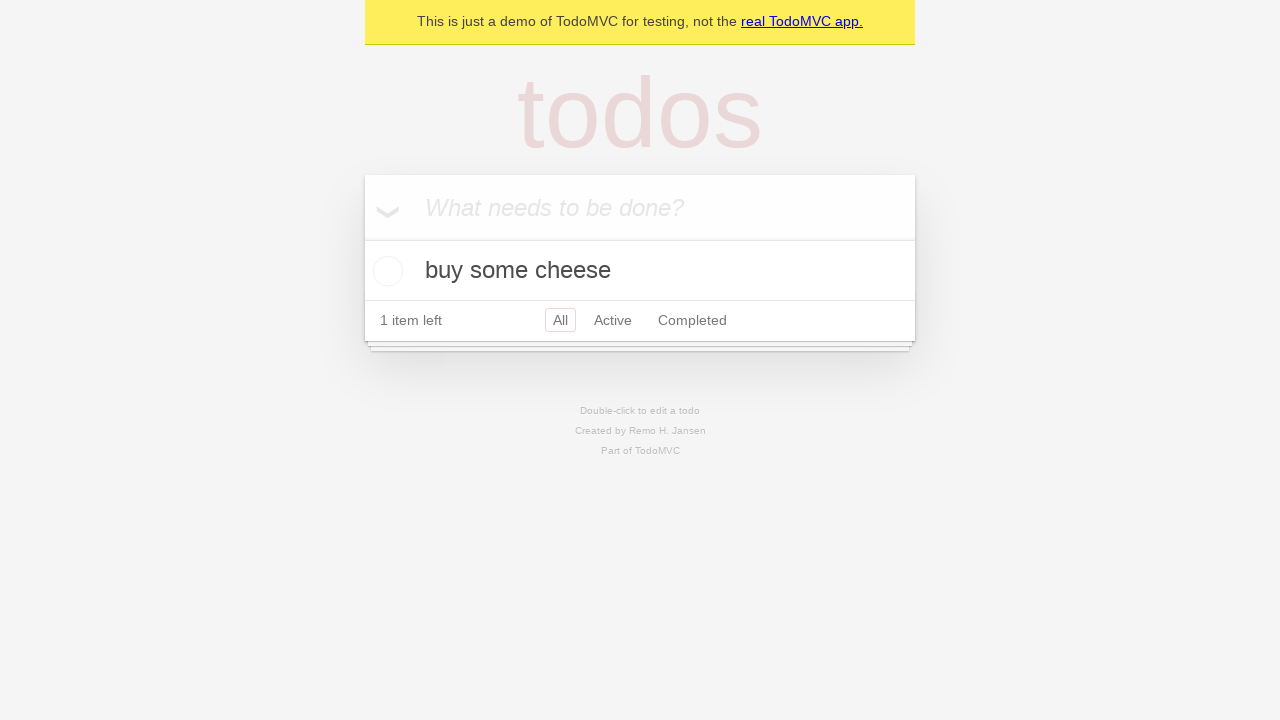

Filled todo input with 'feed the cat' on internal:attr=[placeholder="What needs to be done?"i]
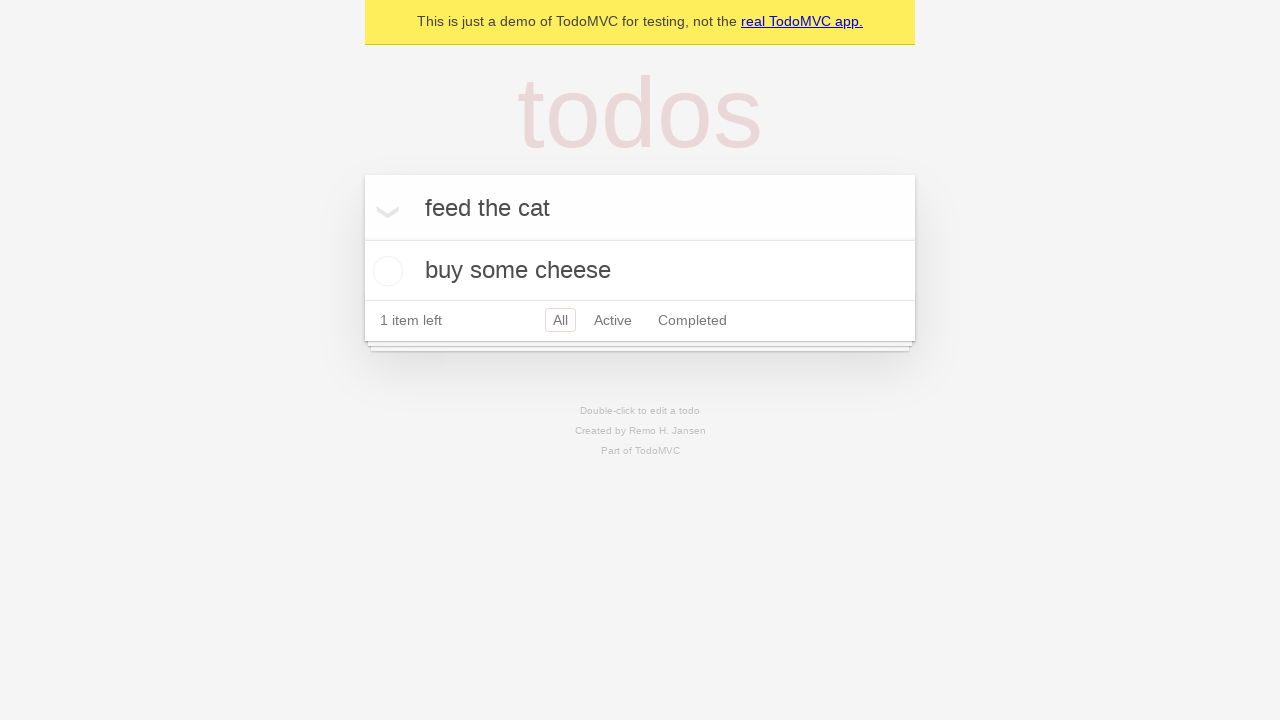

Pressed Enter to add second todo item on internal:attr=[placeholder="What needs to be done?"i]
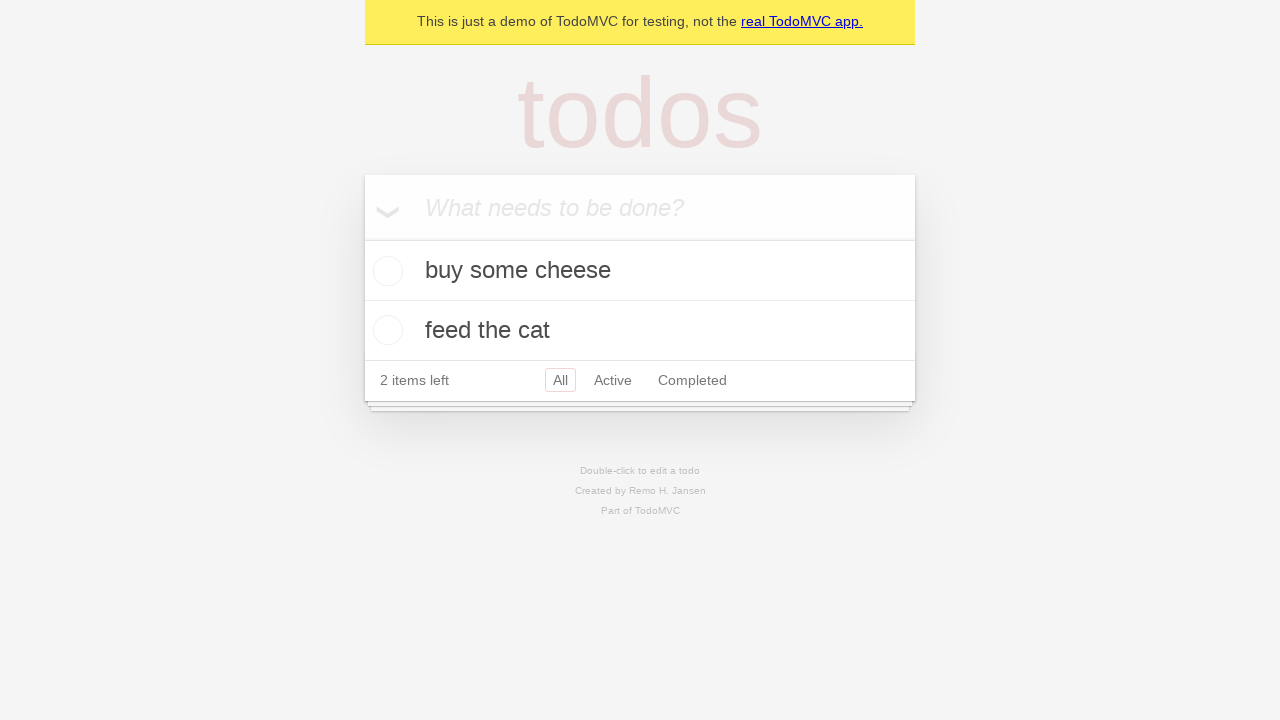

Filled todo input with 'book a doctors appointment' on internal:attr=[placeholder="What needs to be done?"i]
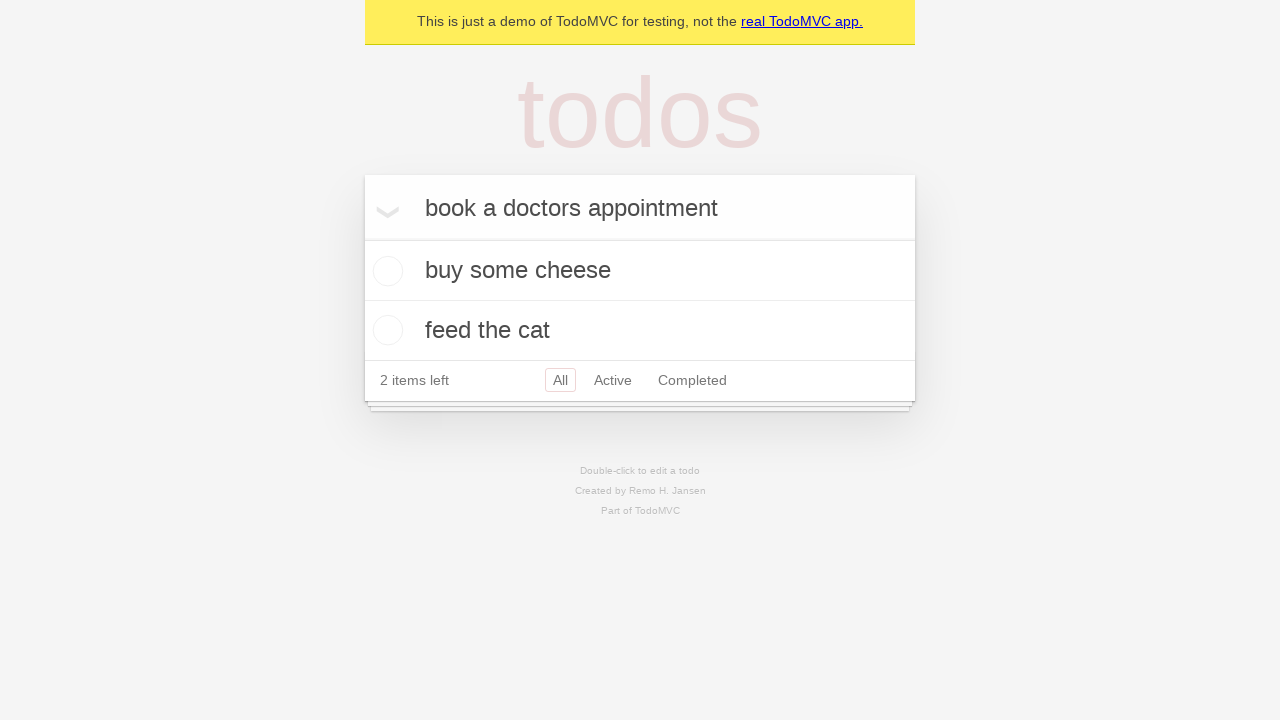

Pressed Enter to add third todo item on internal:attr=[placeholder="What needs to be done?"i]
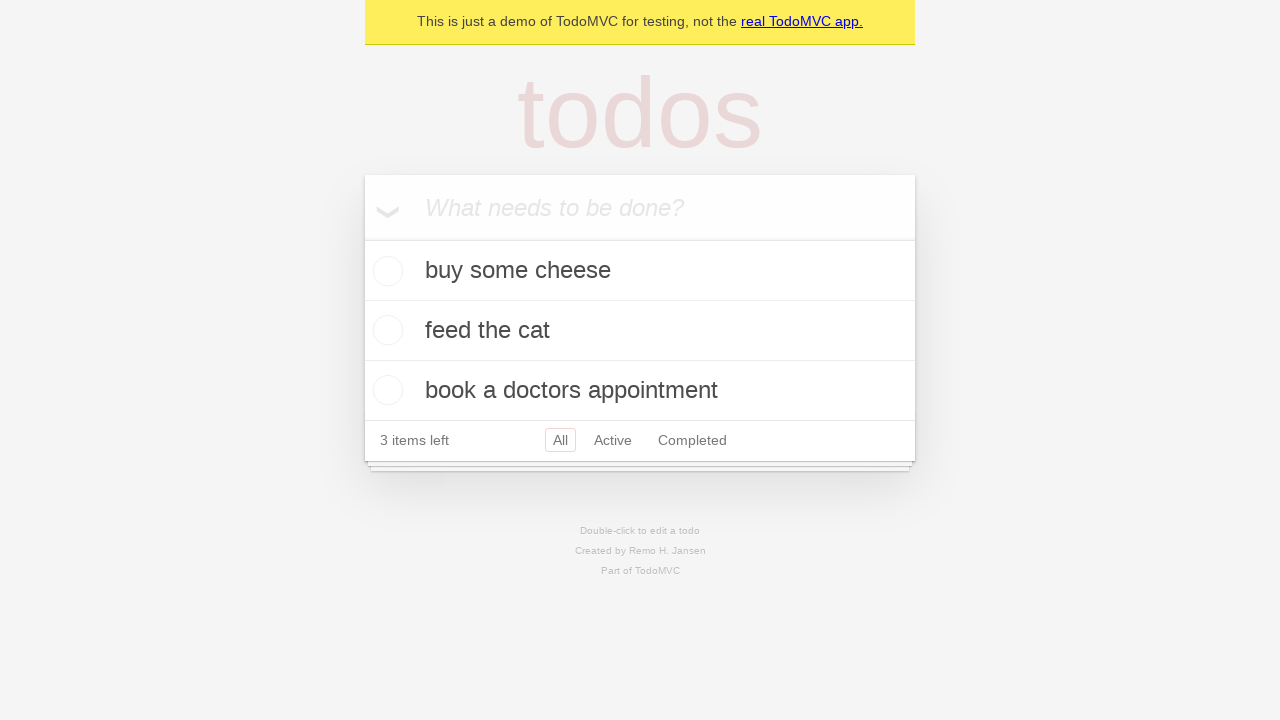

Double-clicked second todo item to enter edit mode at (640, 331) on internal:testid=[data-testid="todo-item"s] >> nth=1
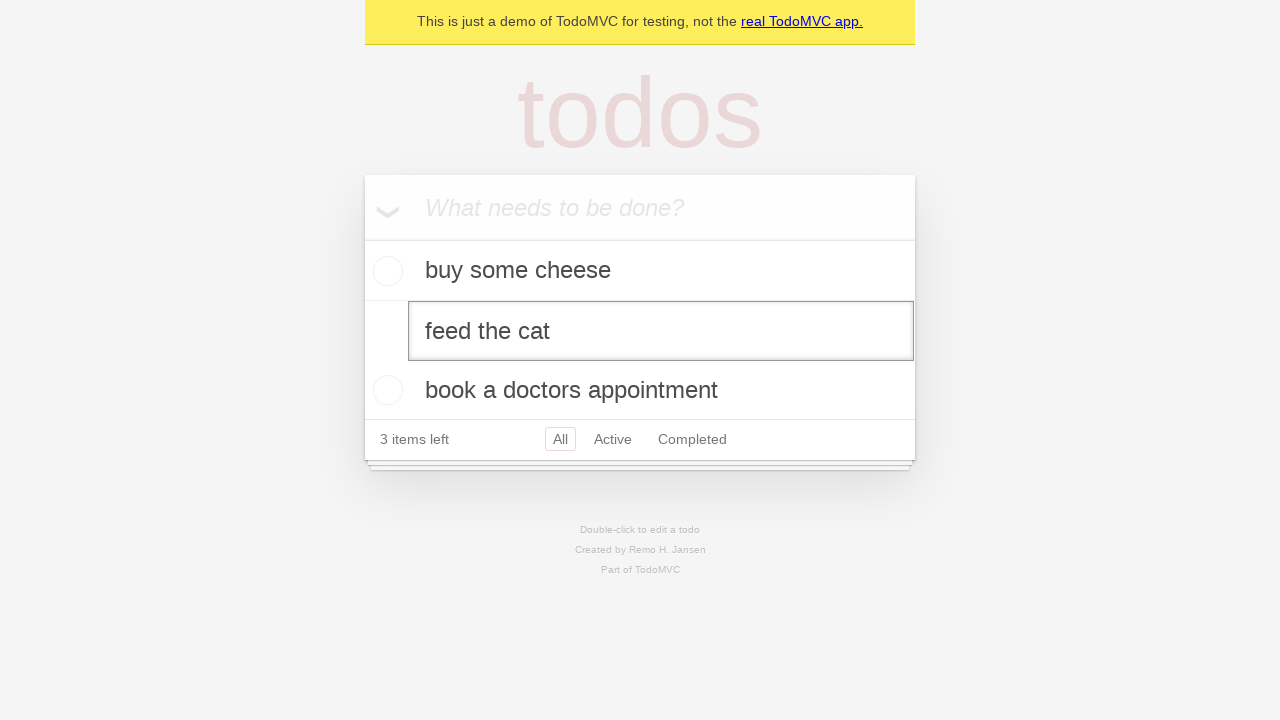

Edit textbox became visible for second todo item
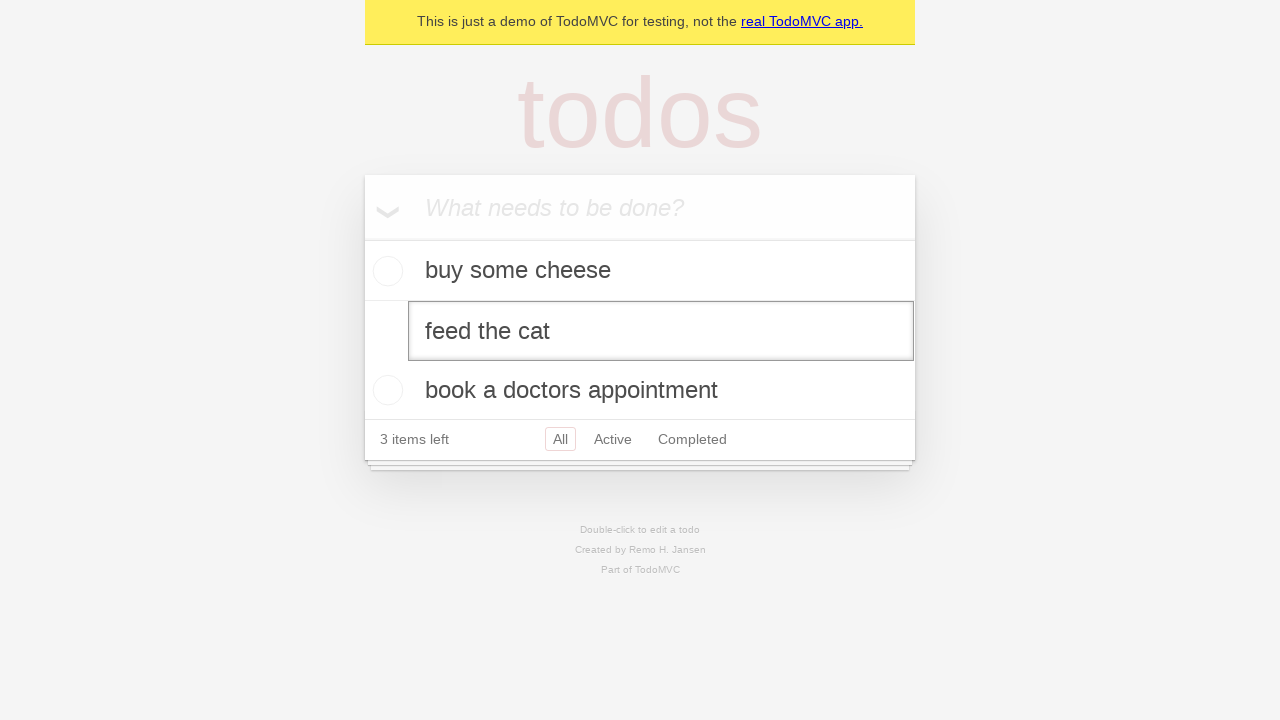

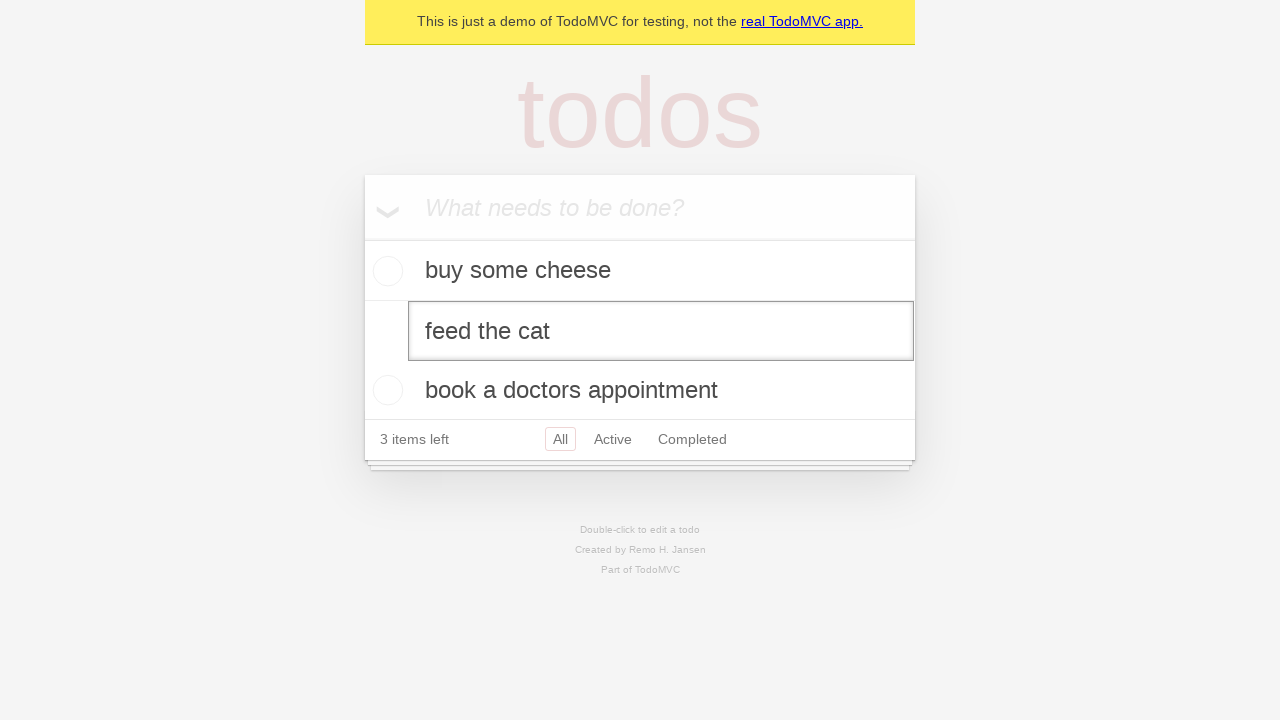